Tests dynamic loading functionality by clicking the Start button and verifying that "Hello World!" text appears after the loading completes

Starting URL: https://automationfc.github.io/dynamic-loading/

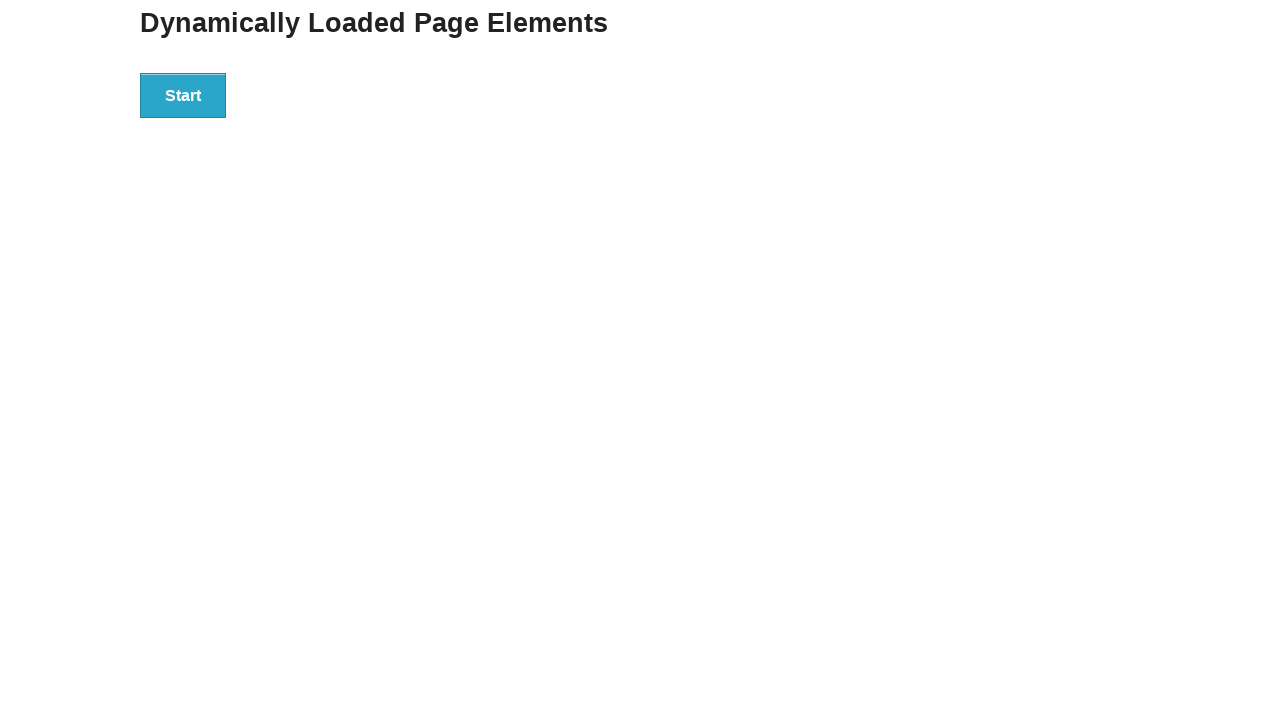

Navigated to dynamic loading test page
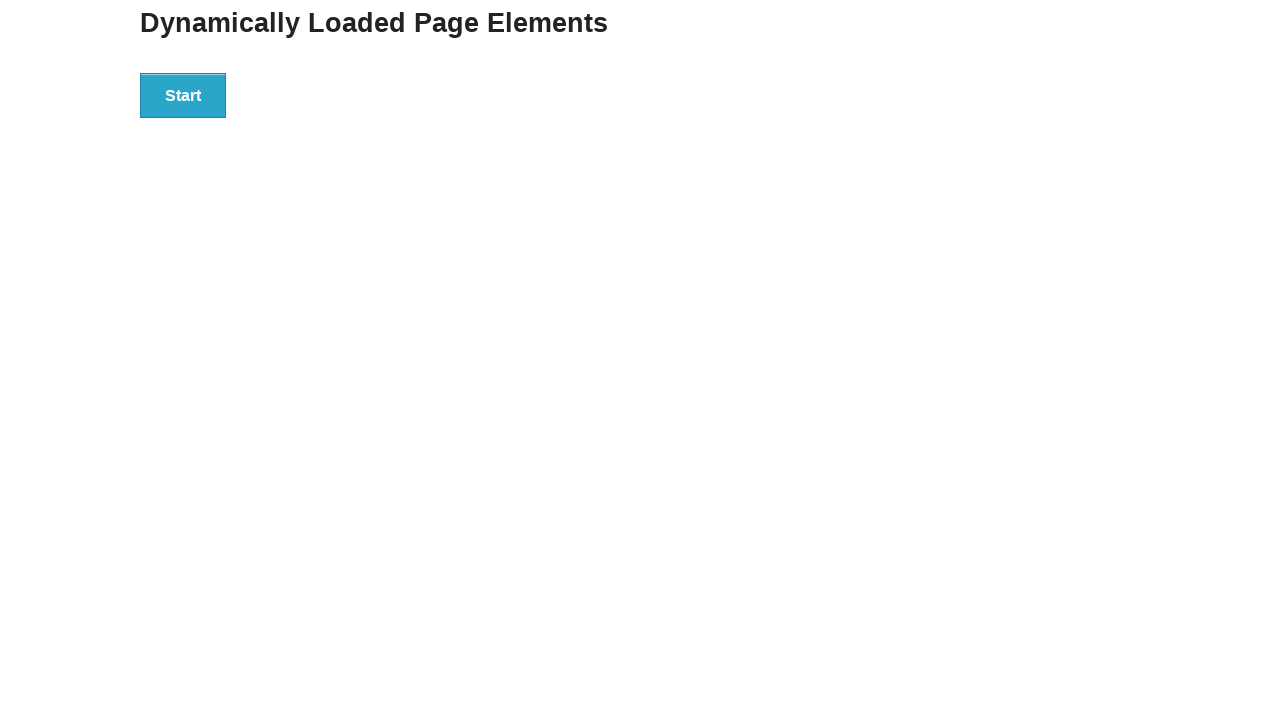

Clicked the Start button to begin dynamic loading at (183, 95) on div#start > button
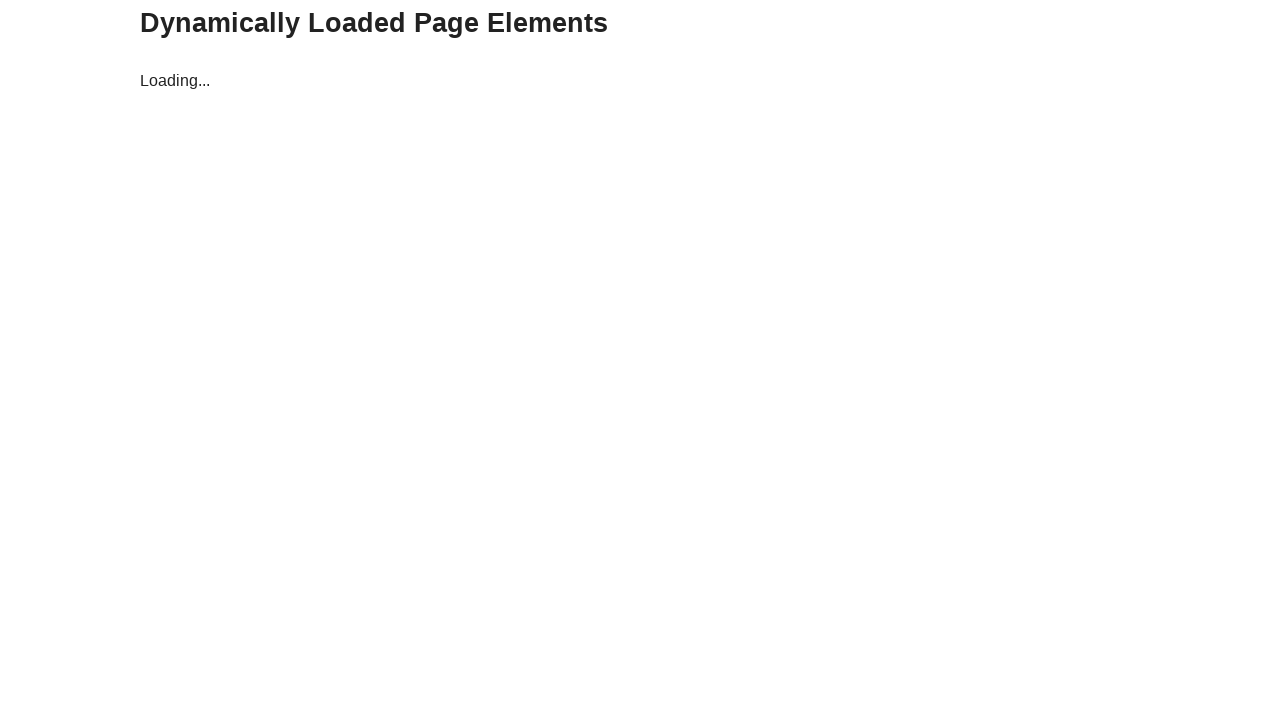

Loading completed and 'Hello World!' text appeared
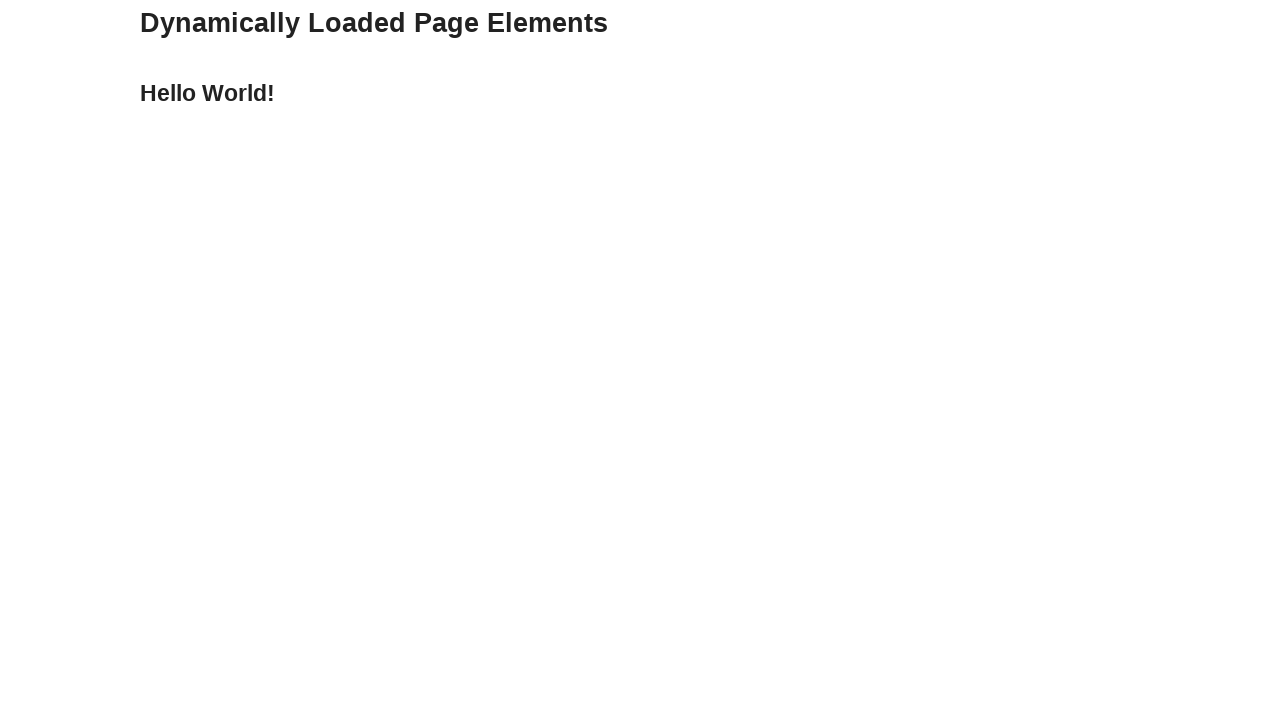

Verified that the text content is 'Hello World!'
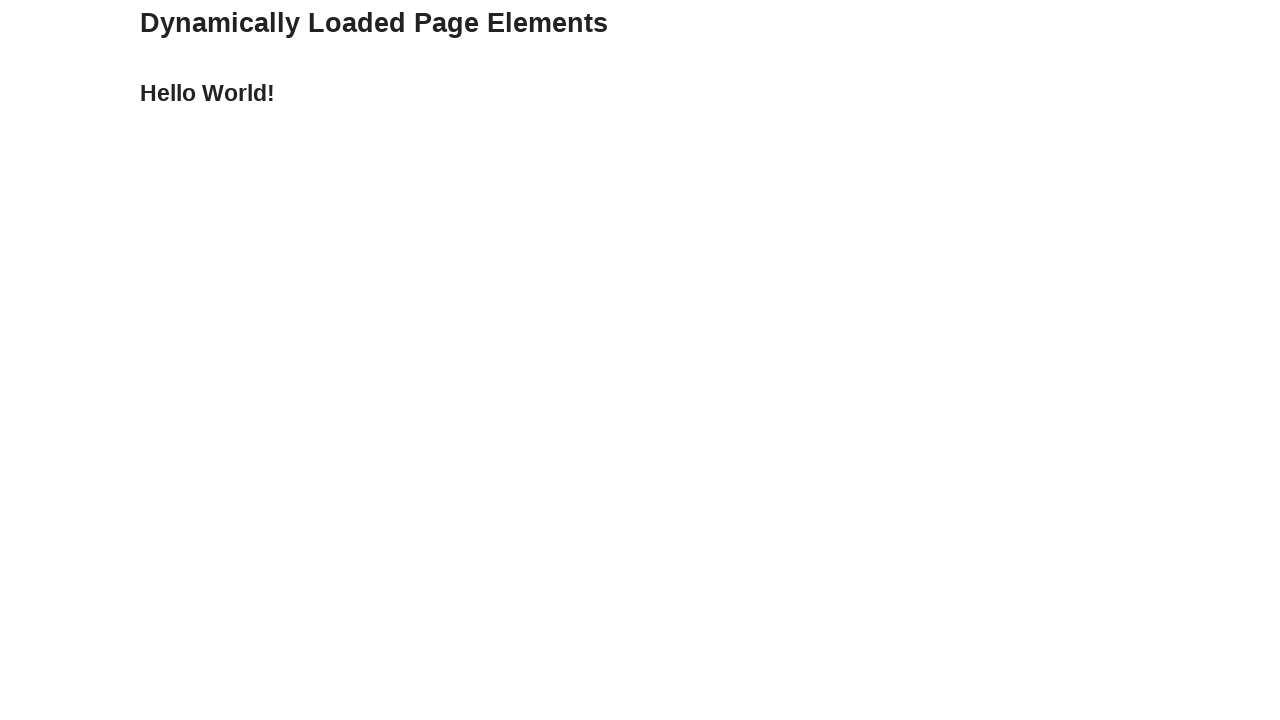

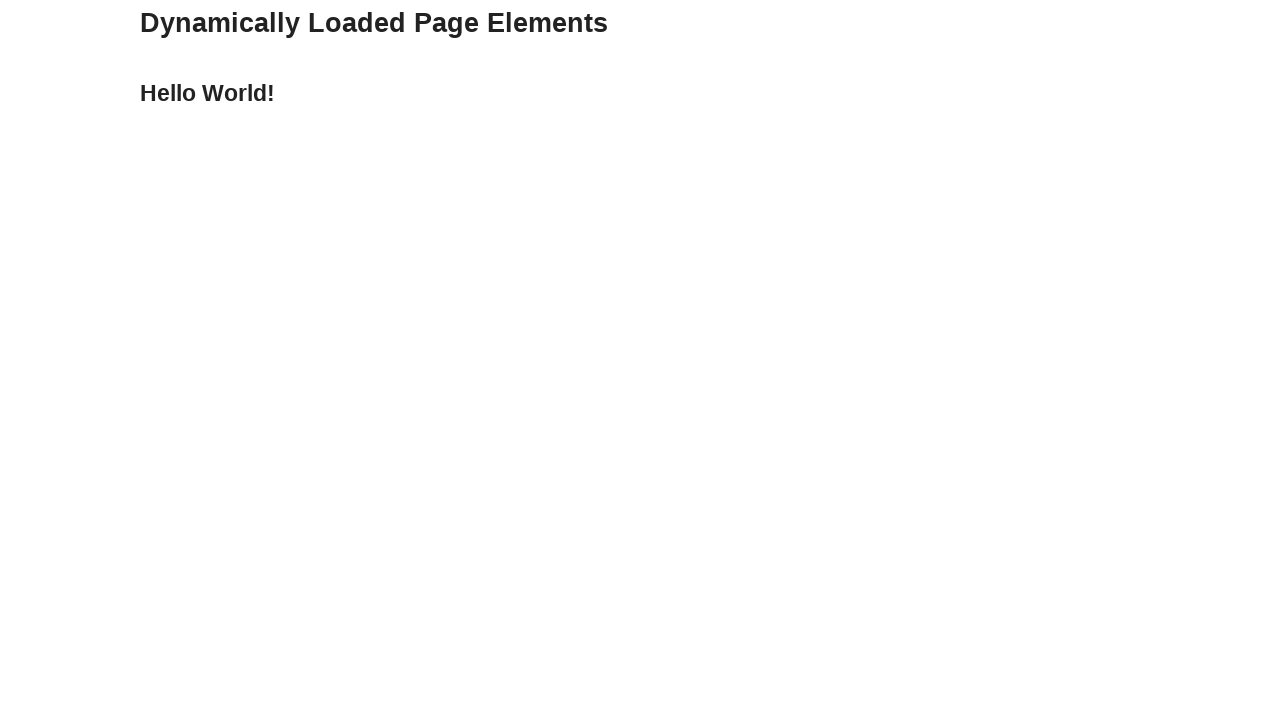